Clicks the third primary button on the buttons page

Starting URL: https://demoqa.com/buttons

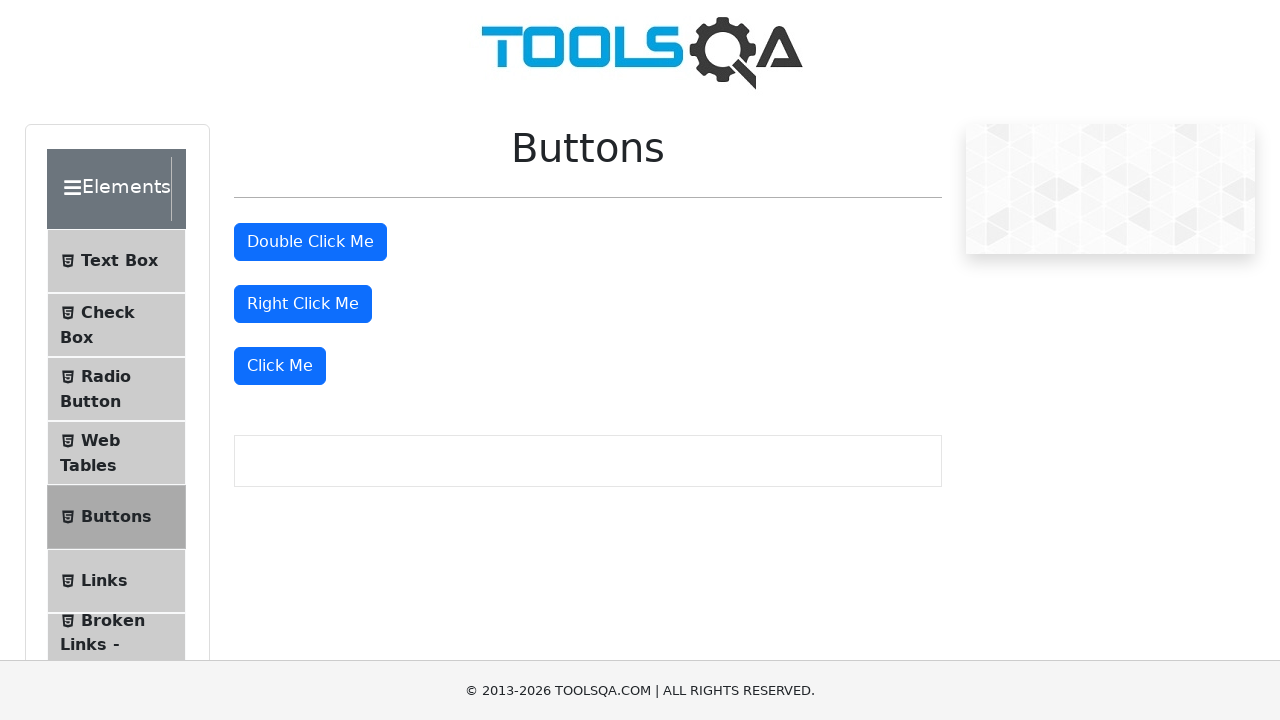

Located all primary buttons on the page
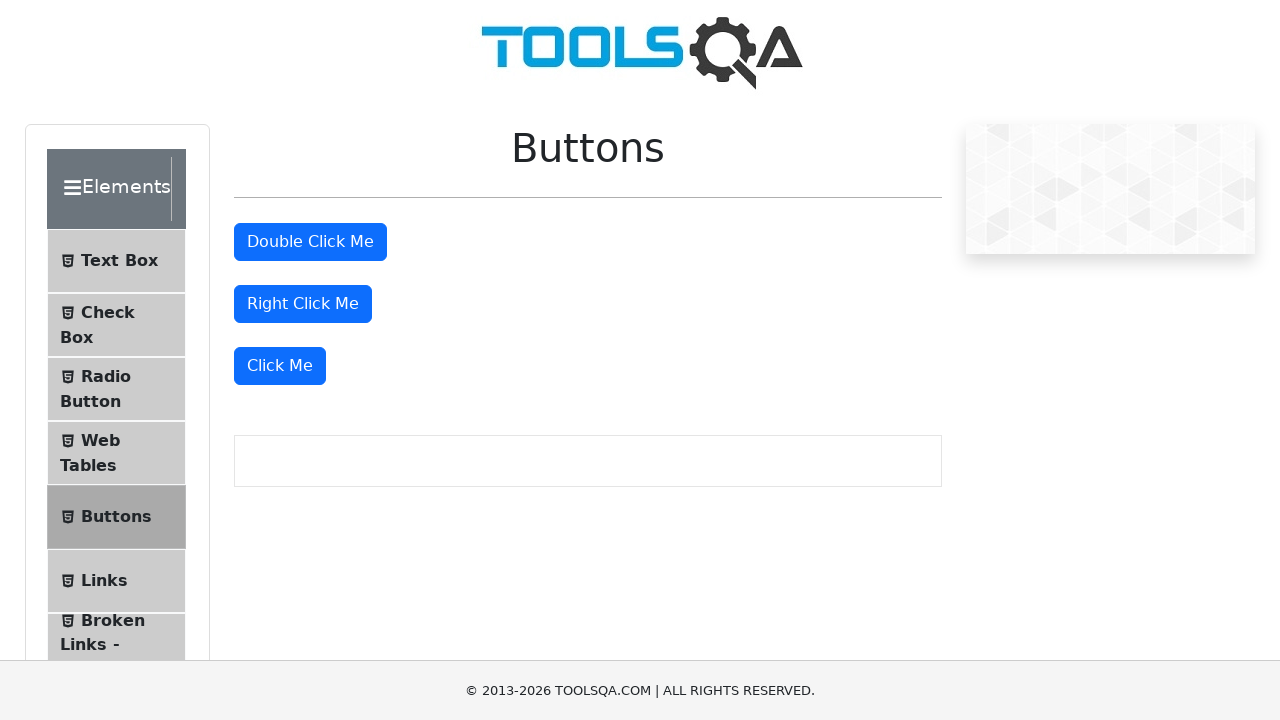

Clicked the third primary button
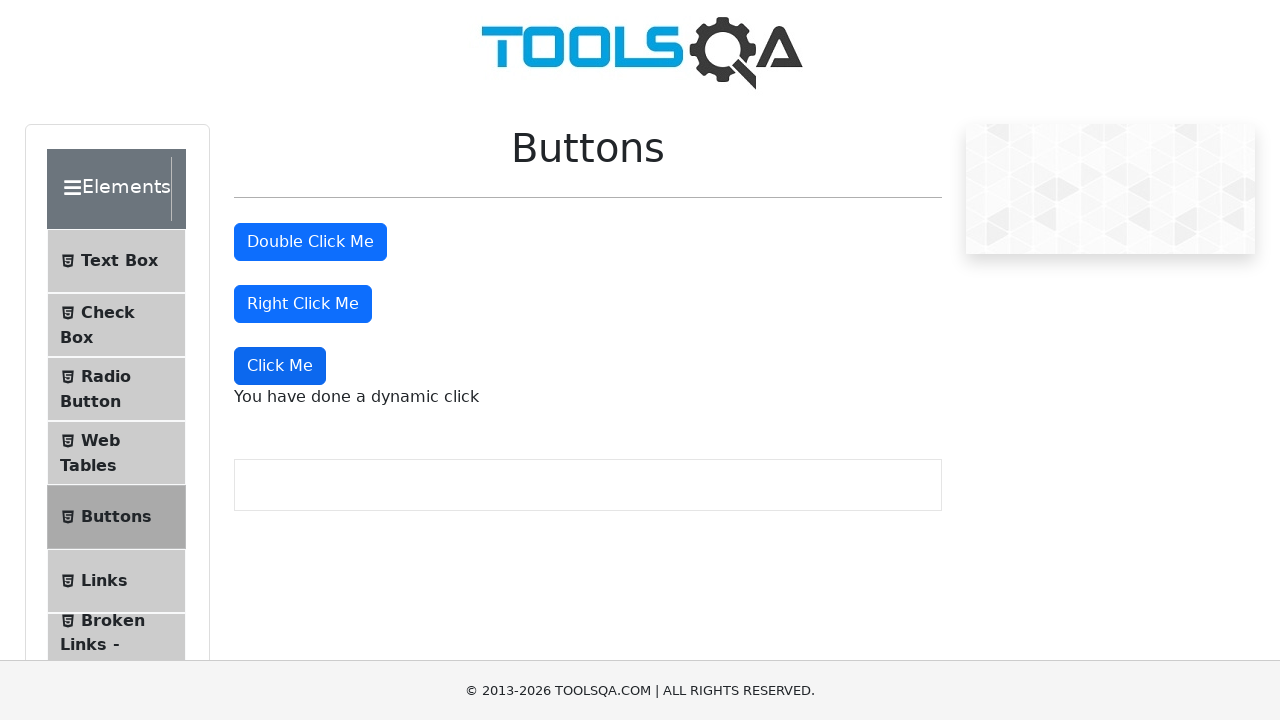

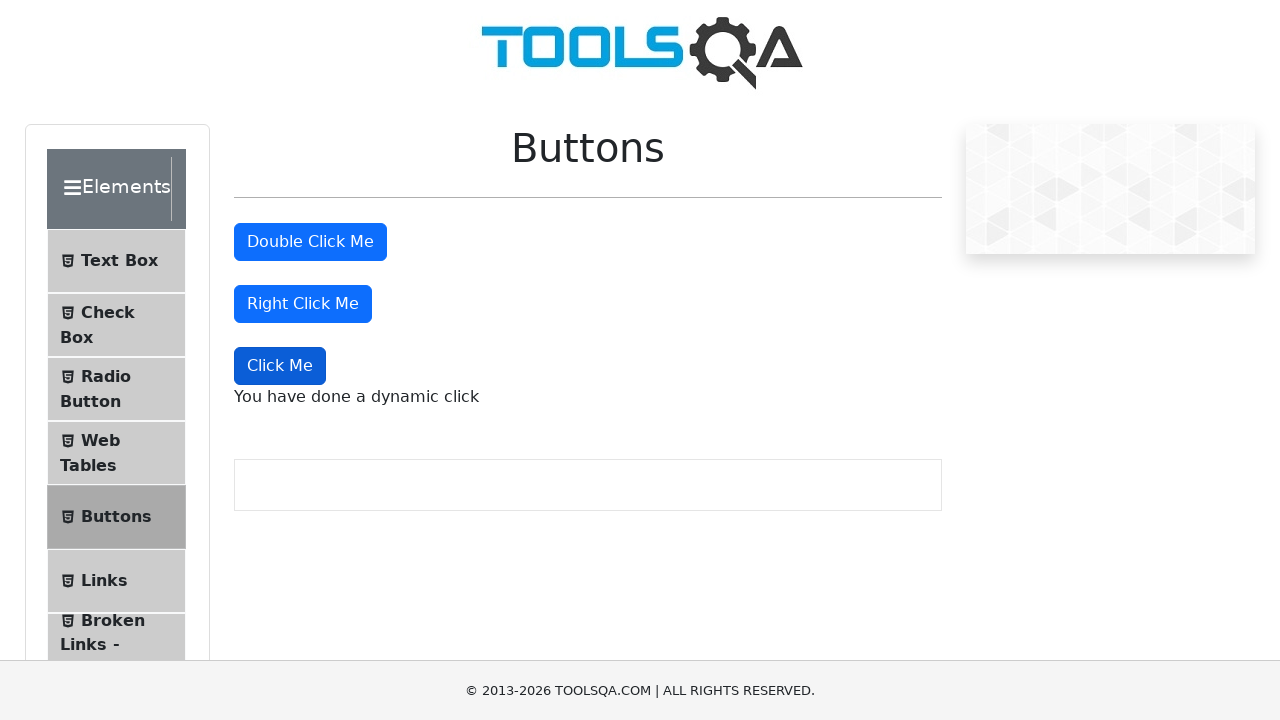